Tests Dynamic Controls functionality by interacting with checkbox and button controls

Starting URL: http://the-internet.herokuapp.com/

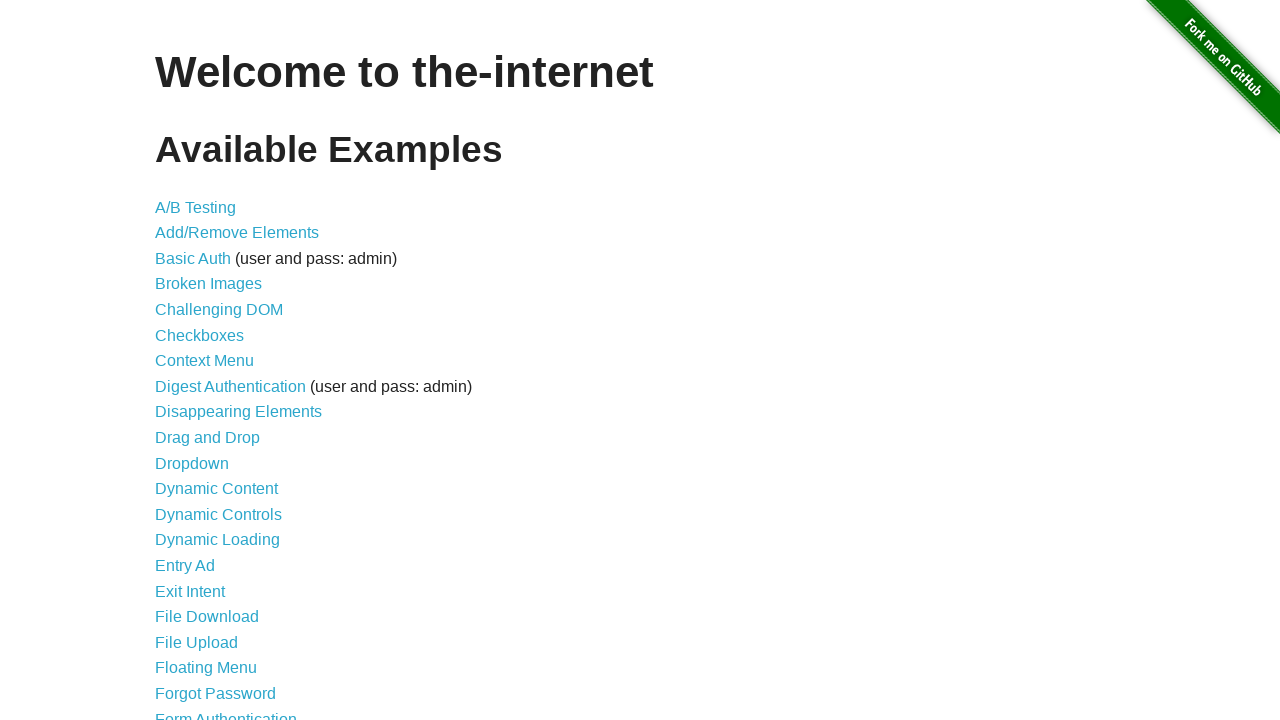

Navigated to the-internet.herokuapp.com homepage
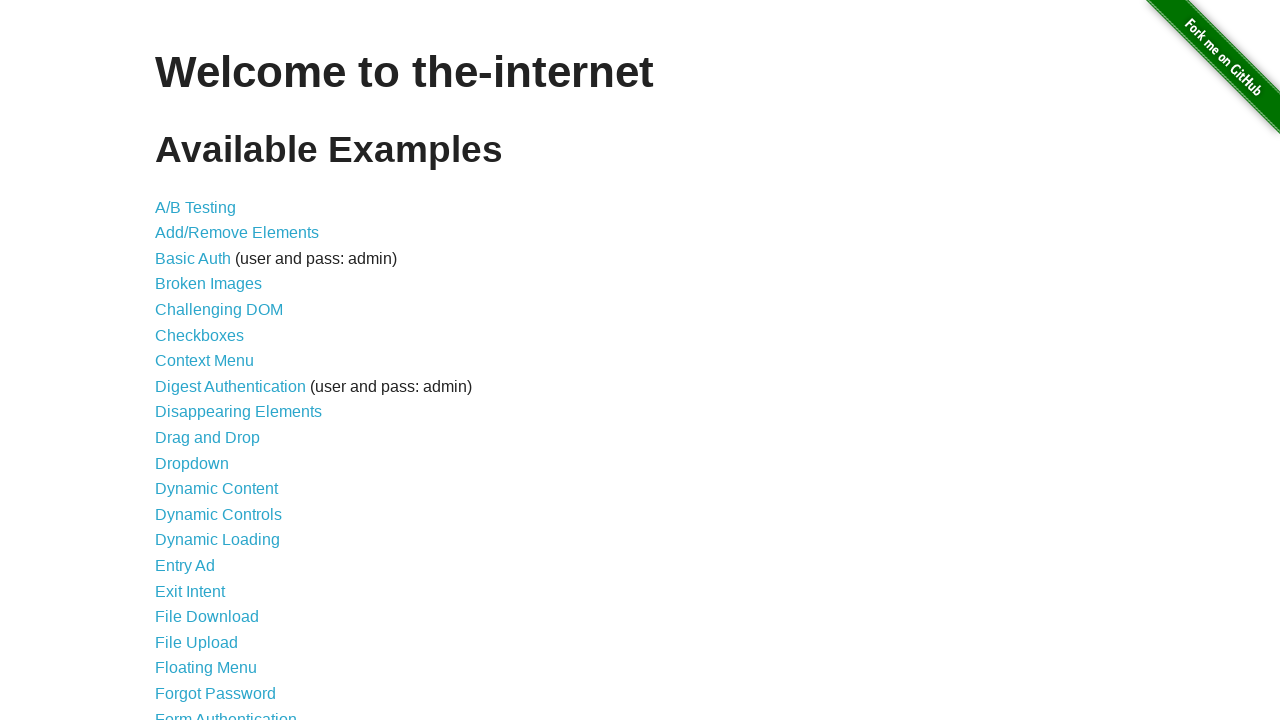

Clicked on Dynamic Controls link at (218, 514) on xpath=//a[text()='Dynamic Controls']
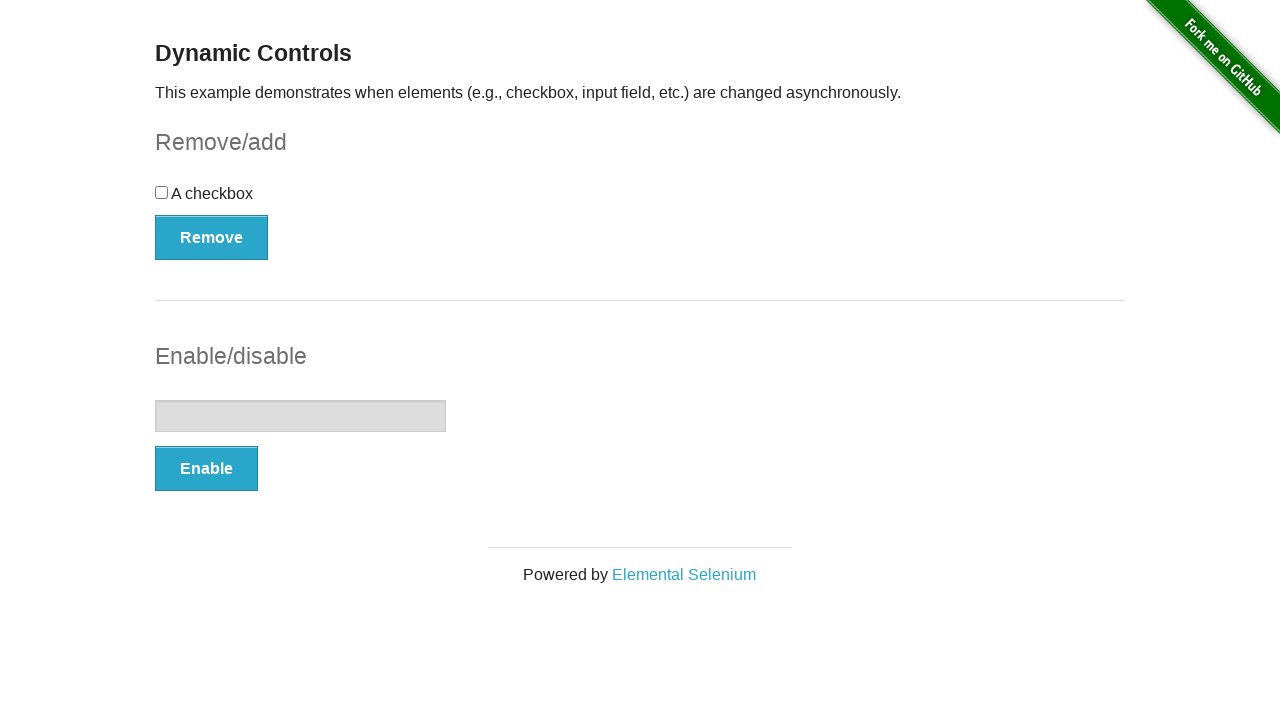

Dynamic Controls page loaded
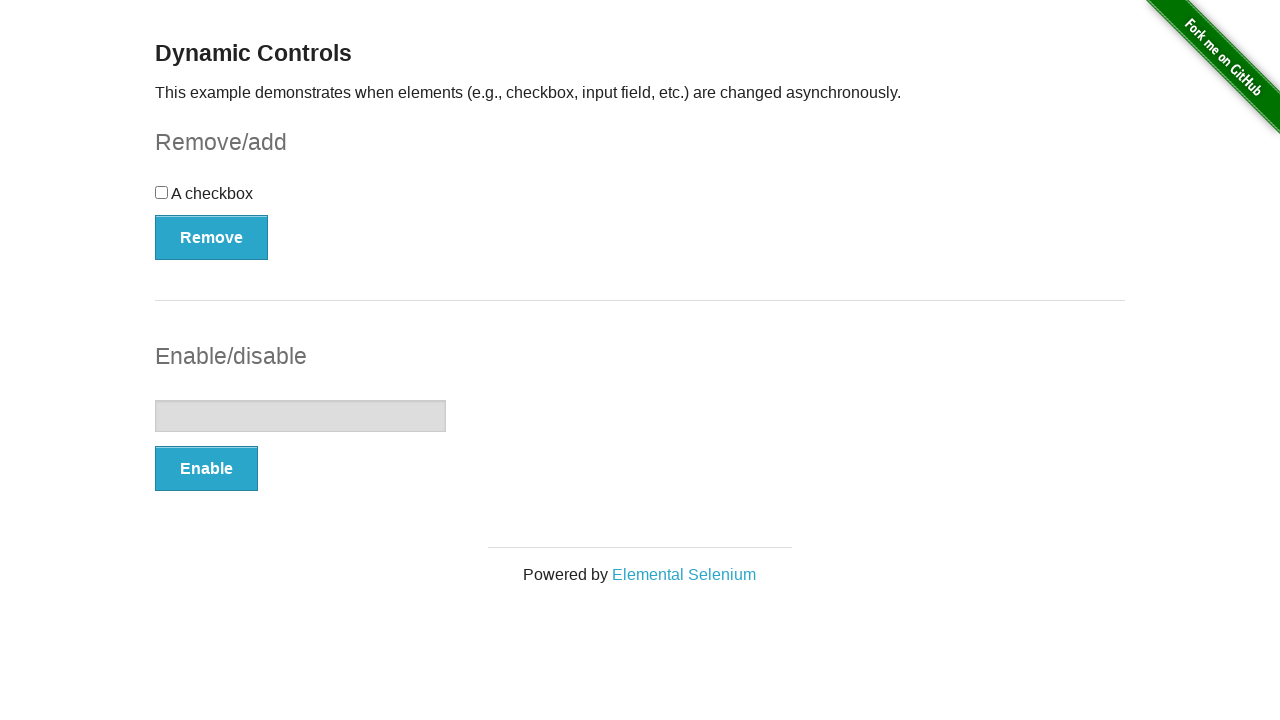

Clicked on checkbox to select it at (162, 192) on xpath=//input[@type='checkbox']
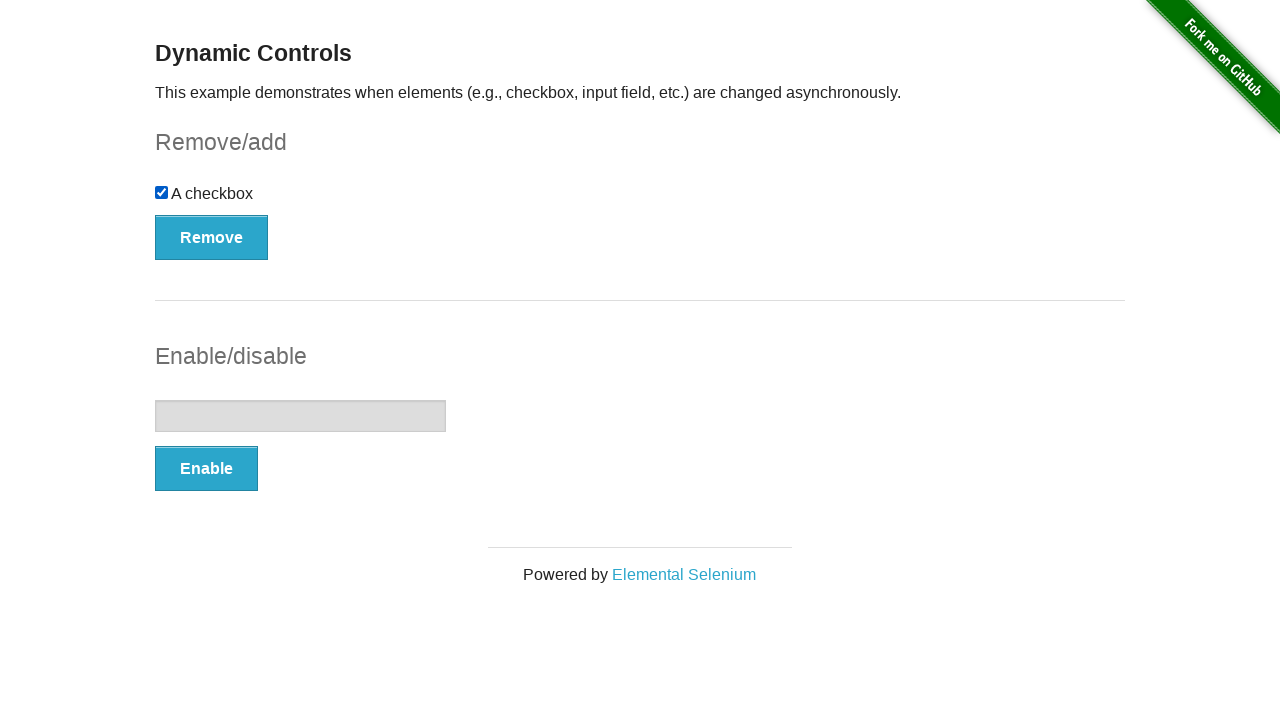

Clicked Remove button to remove checkbox at (212, 237) on xpath=//button[text()='Remove']
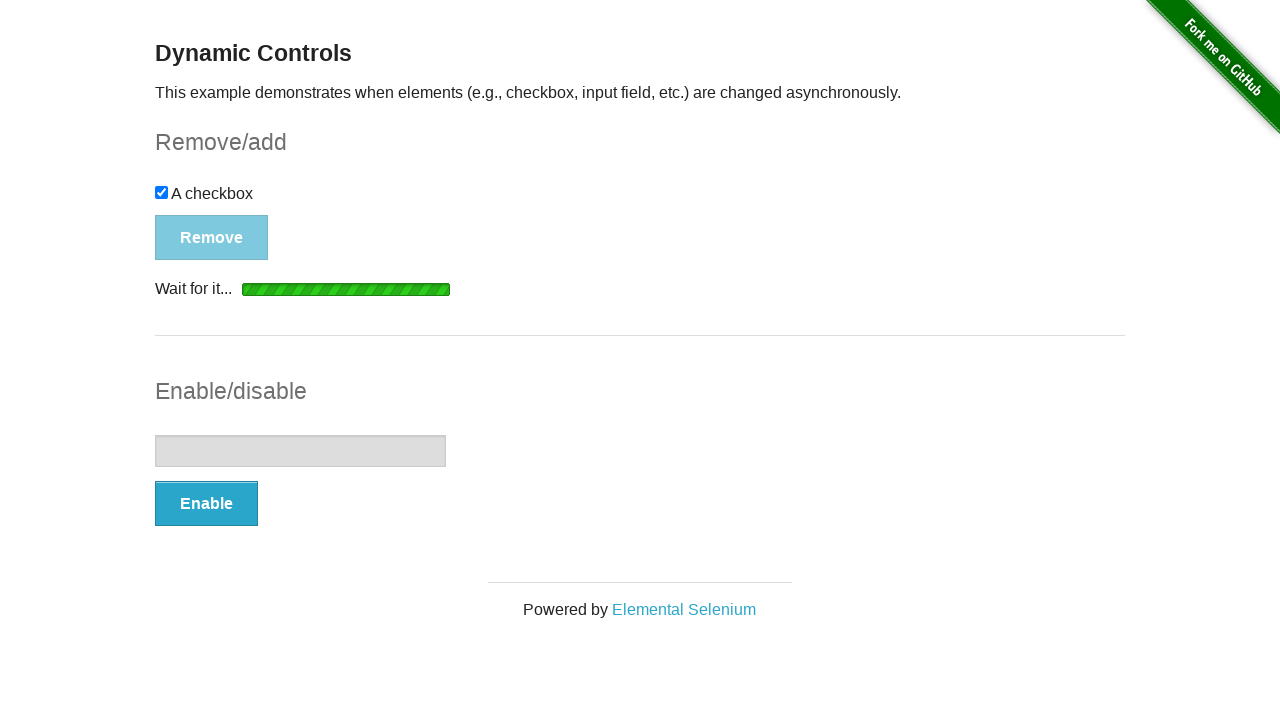

Waited for checkbox removal animation to complete
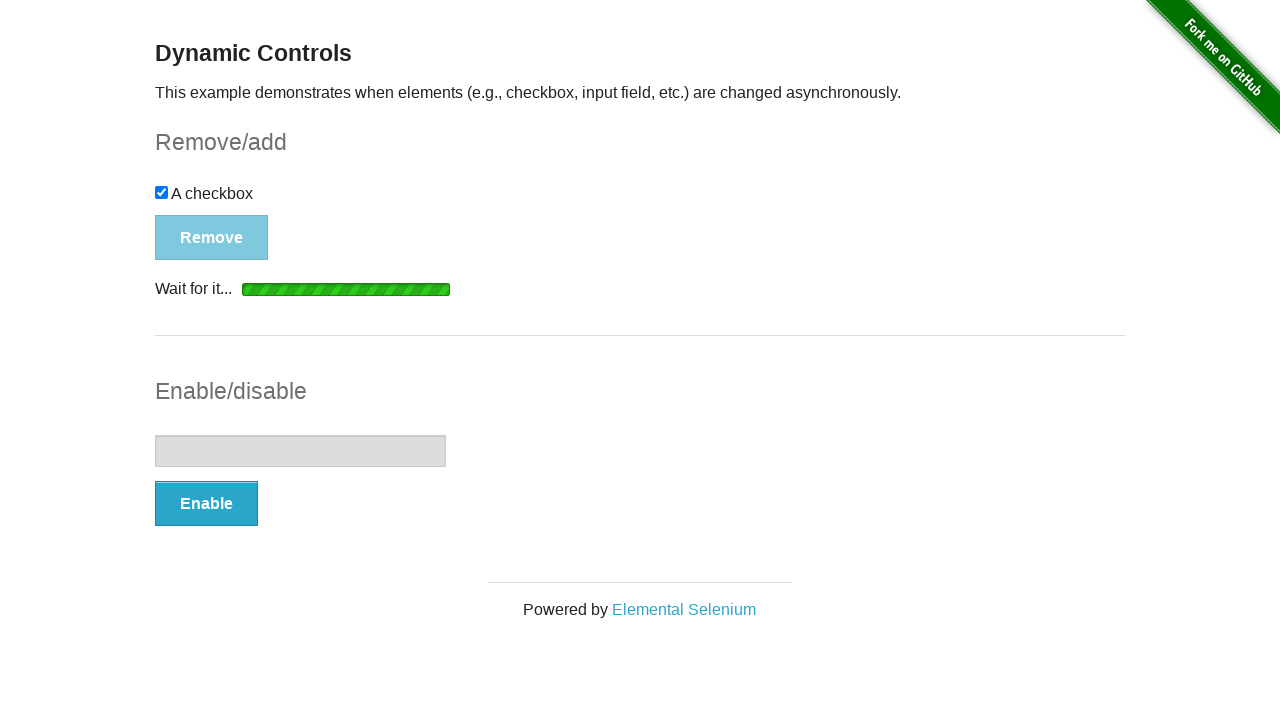

Clicked Enable button to re-enable input field at (206, 504) on xpath=//button[text()='Enable']
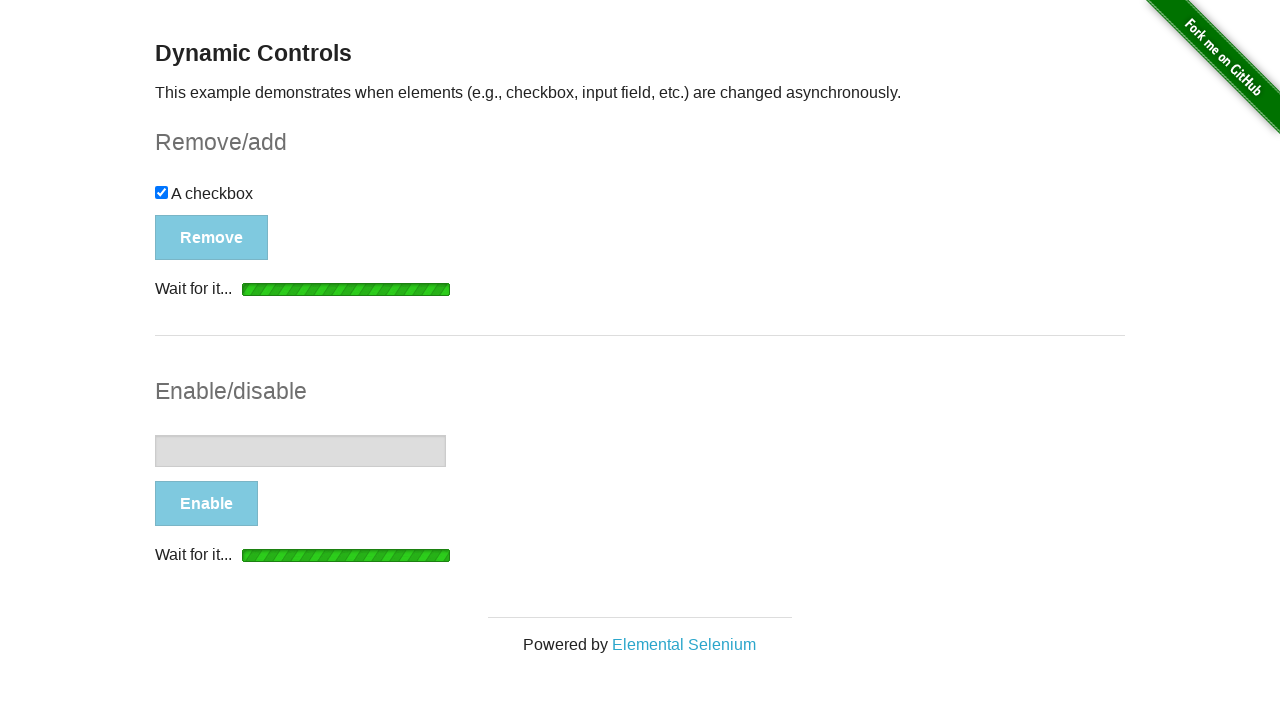

Waited for input field to be re-enabled
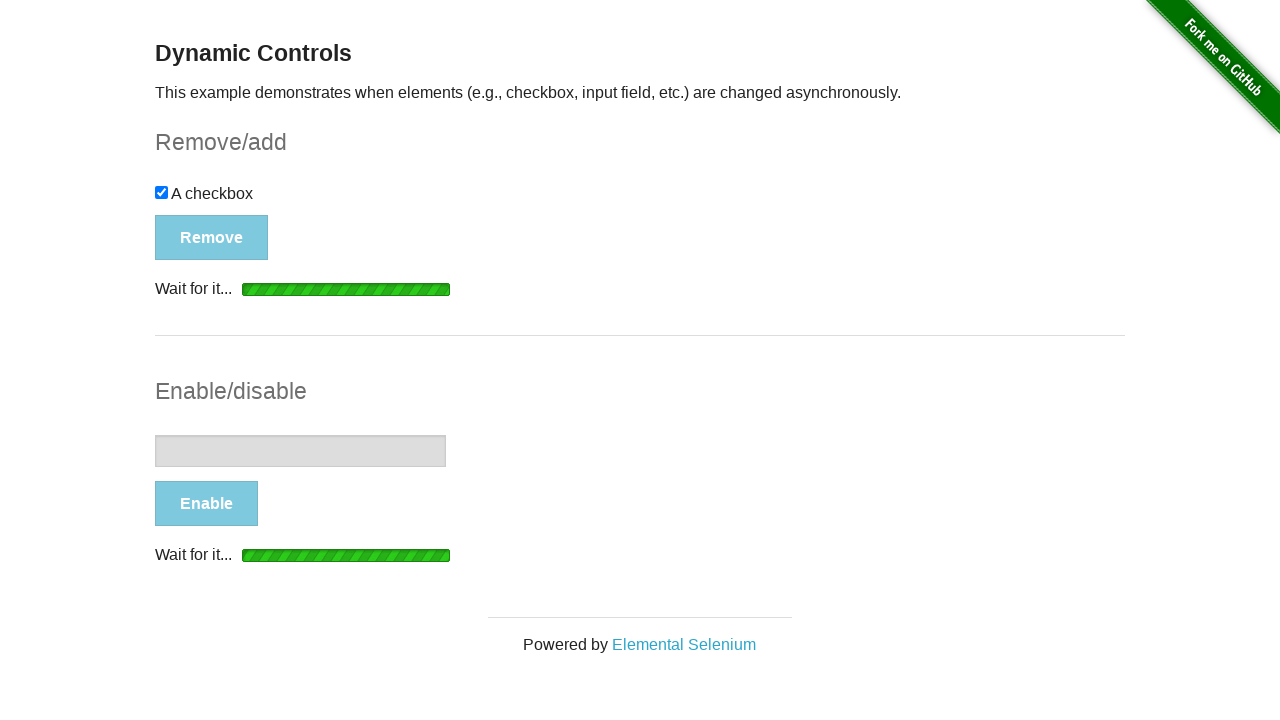

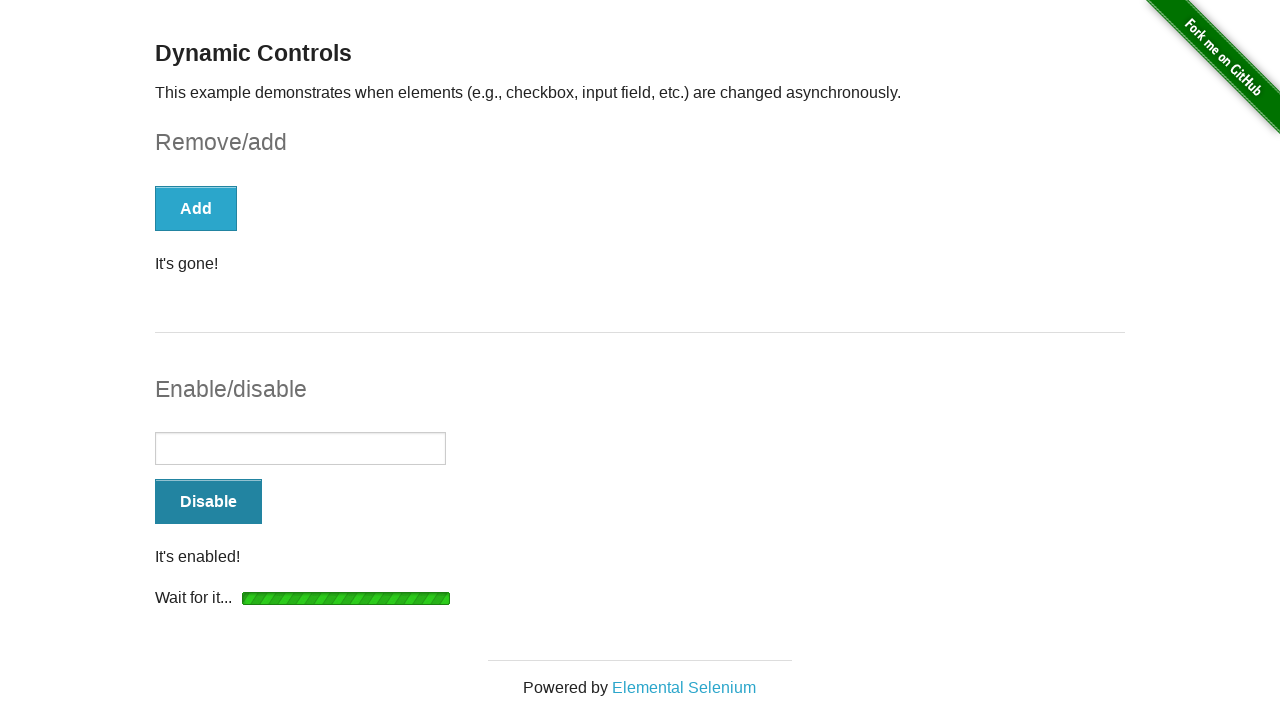